Tests confirm dialog by filling name and clicking confirm button

Starting URL: https://codenboxautomationlab.com/practice/

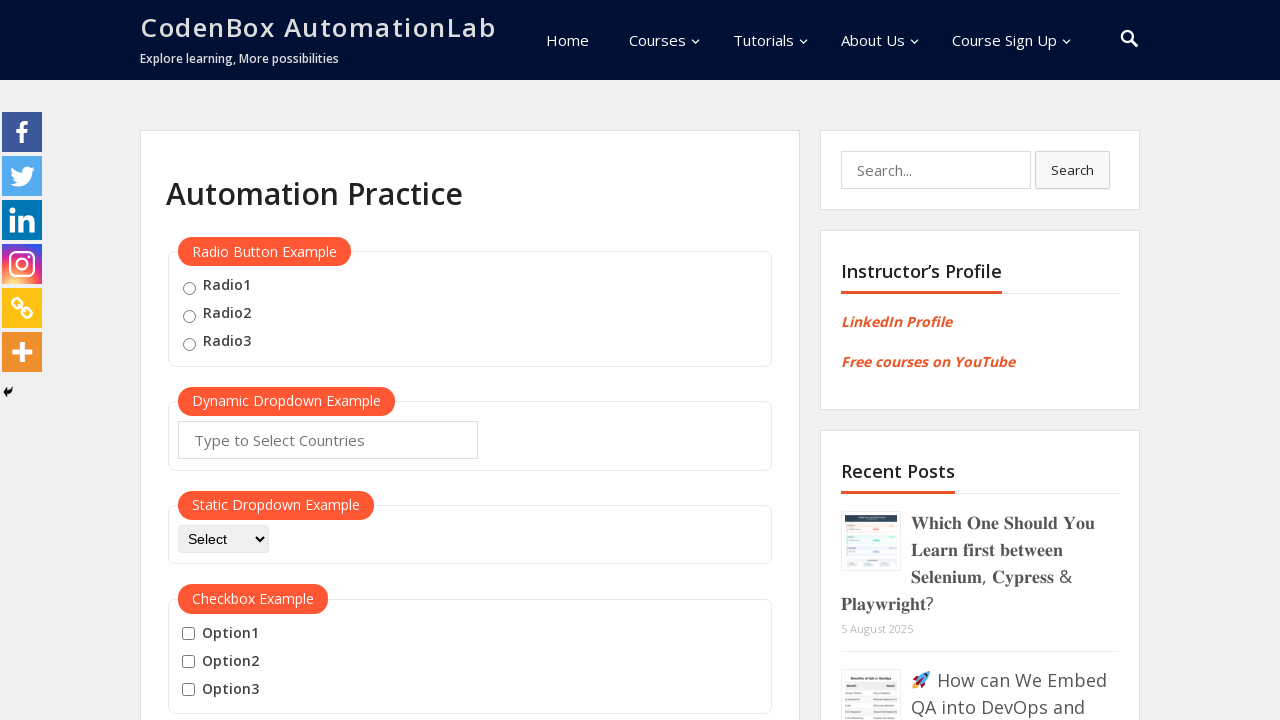

Filled name field with 'Prabhu' on #name
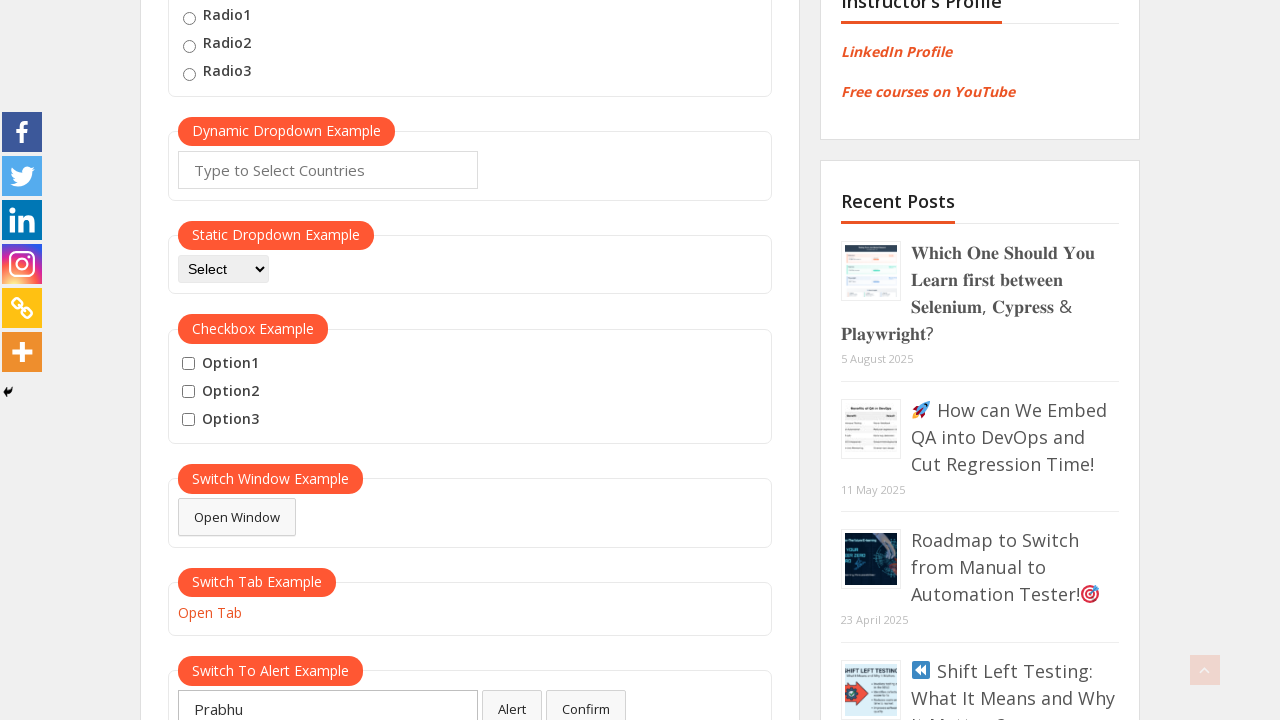

Set up dialog handler to accept confirm dialog
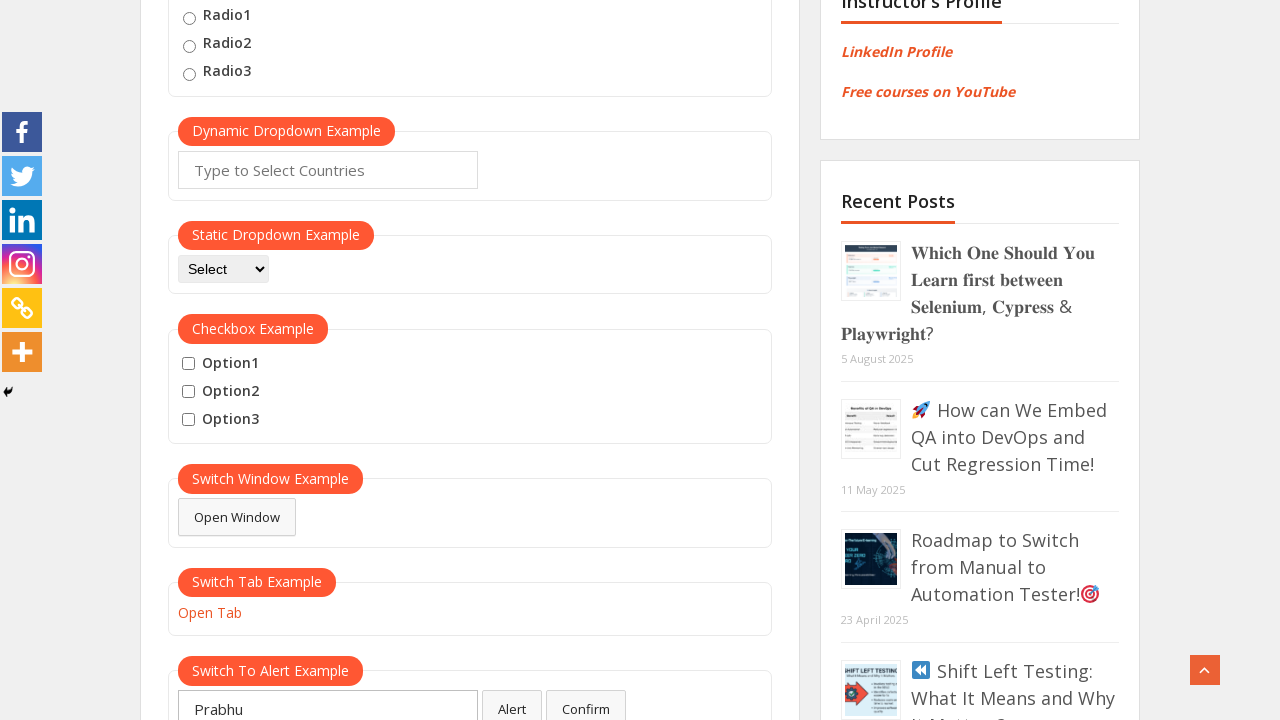

Clicked confirm button to trigger dialog at (586, 701) on #confirmbtn
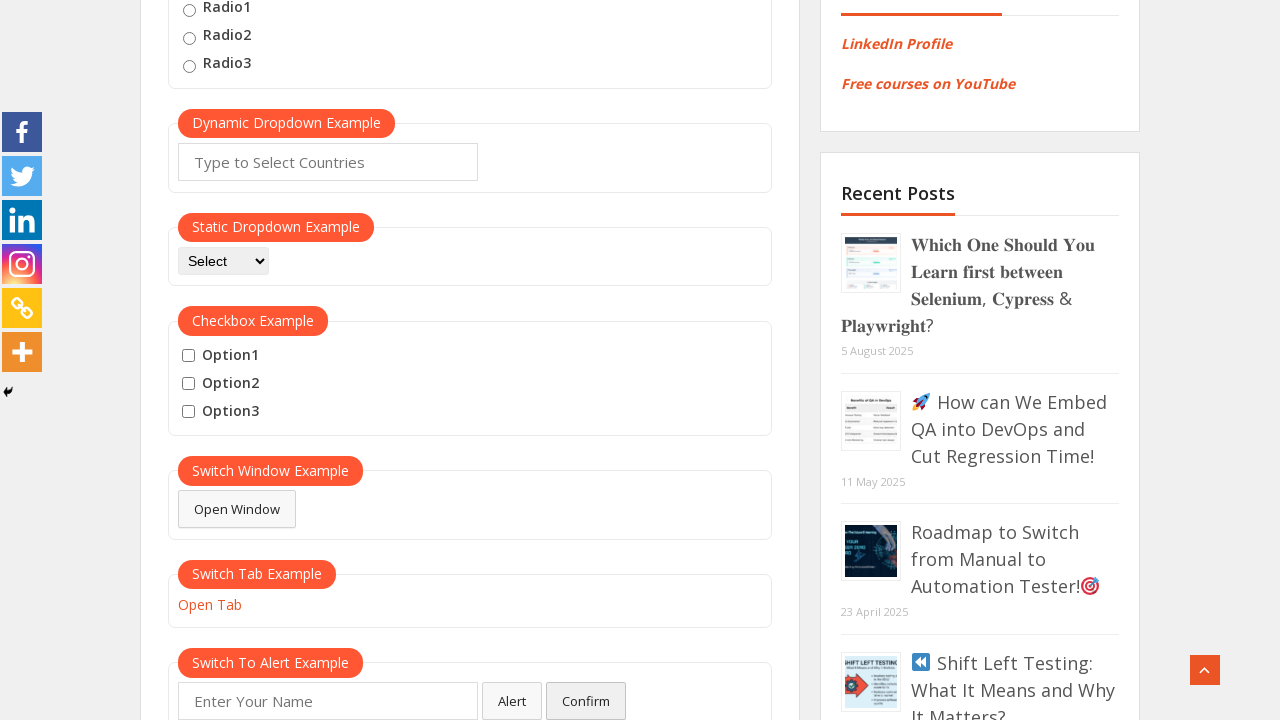

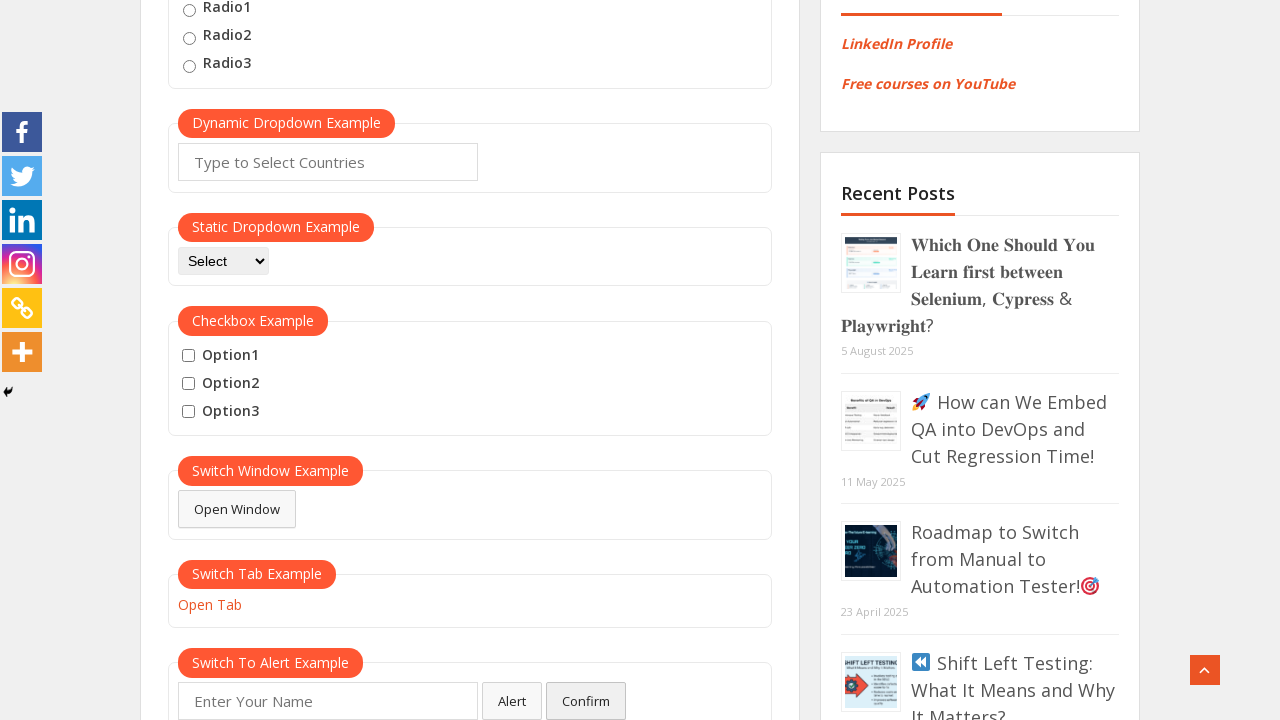